Tests EMI calculator sliders by dragging loan amount and interest rate sliders to adjust values

Starting URL: https://emicalculator.net/

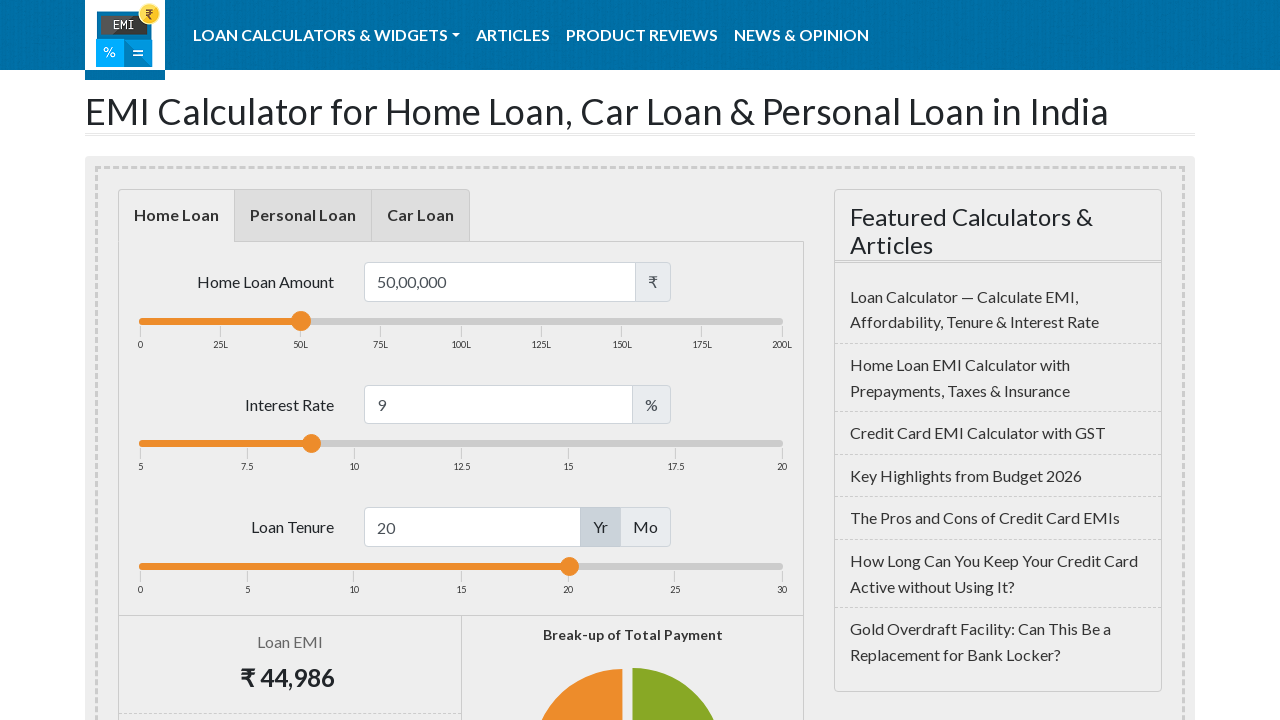

Located loan amount slider element
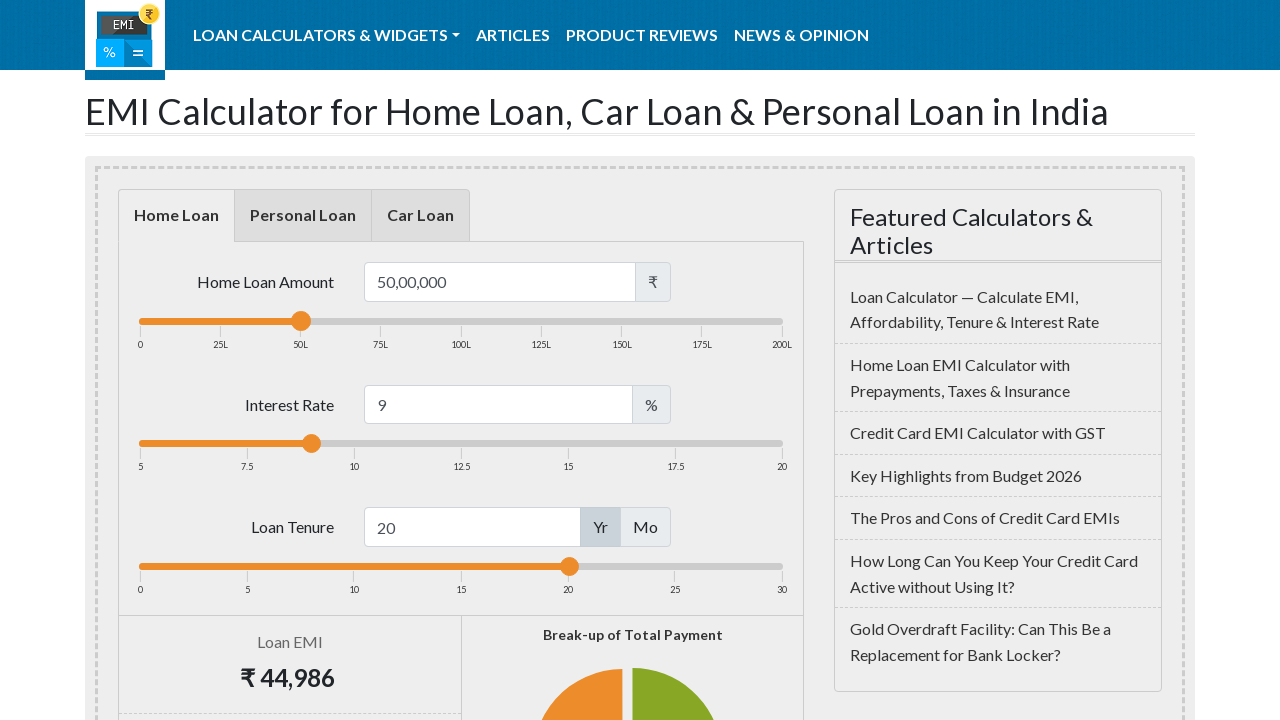

Dragged loan amount slider 100 pixels to the right at (239, 318)
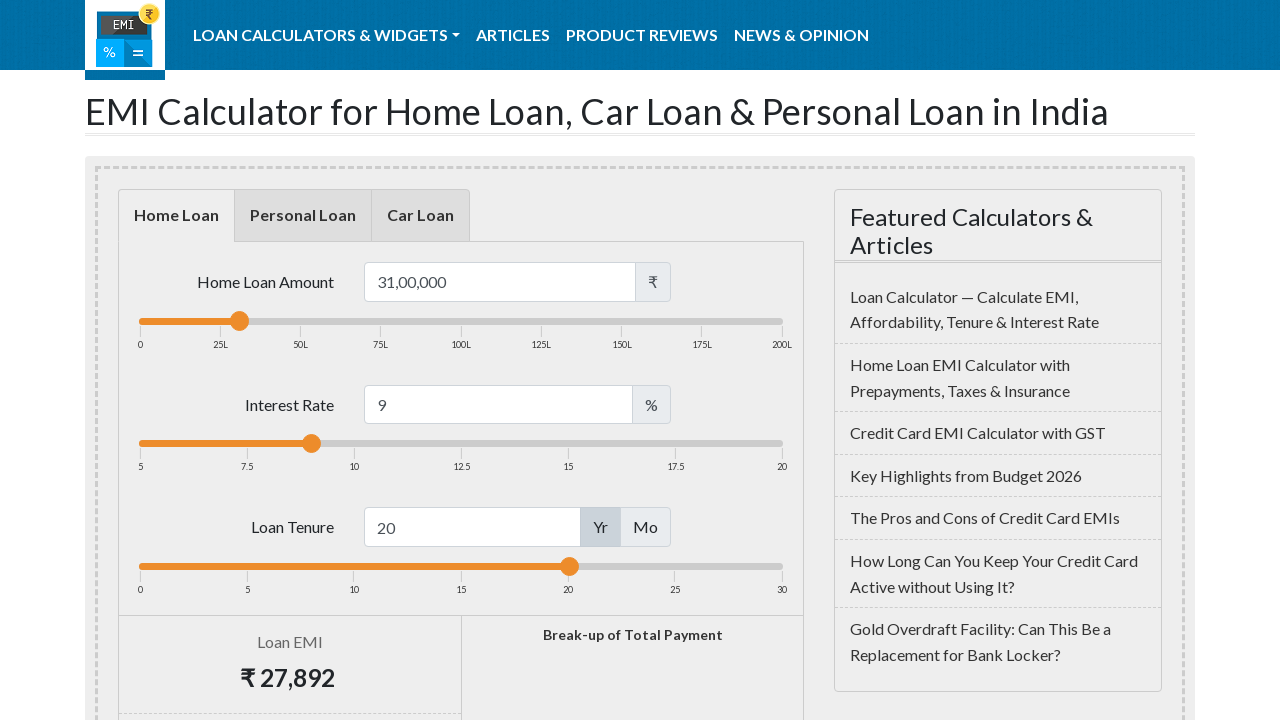

Located loan interest rate slider element
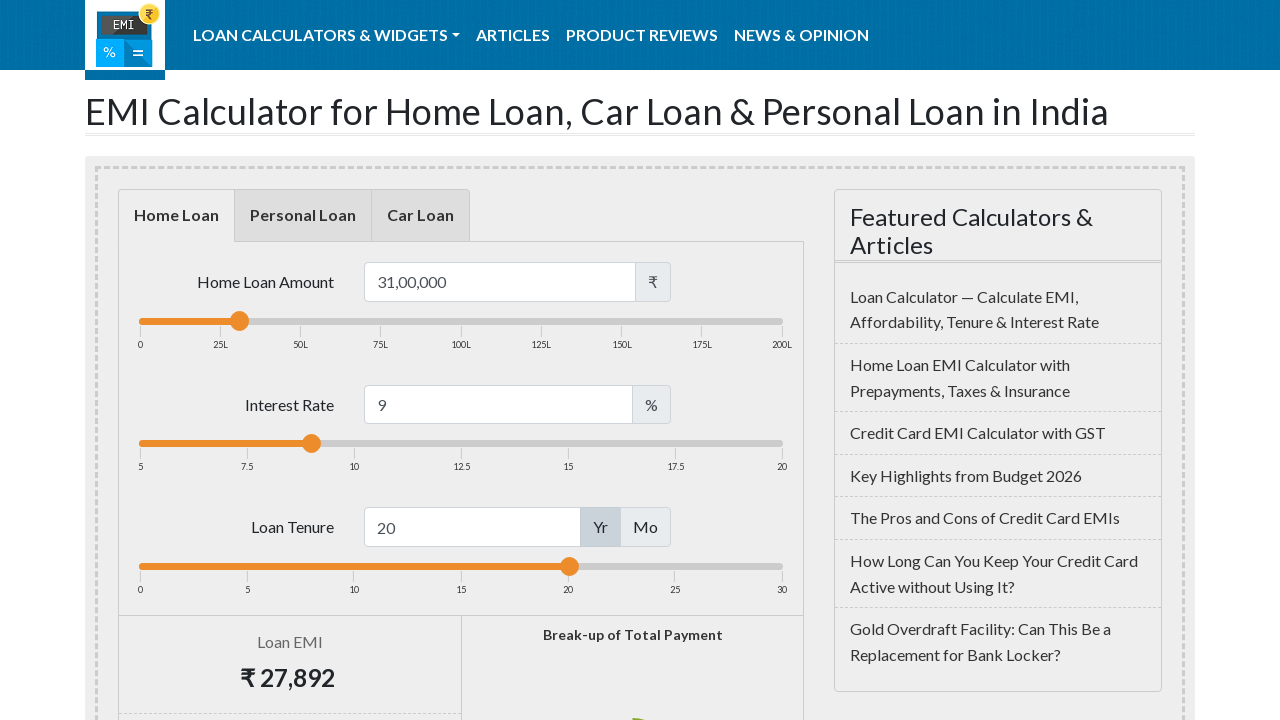

Dragged loan interest rate slider 12 pixels to the right at (151, 440)
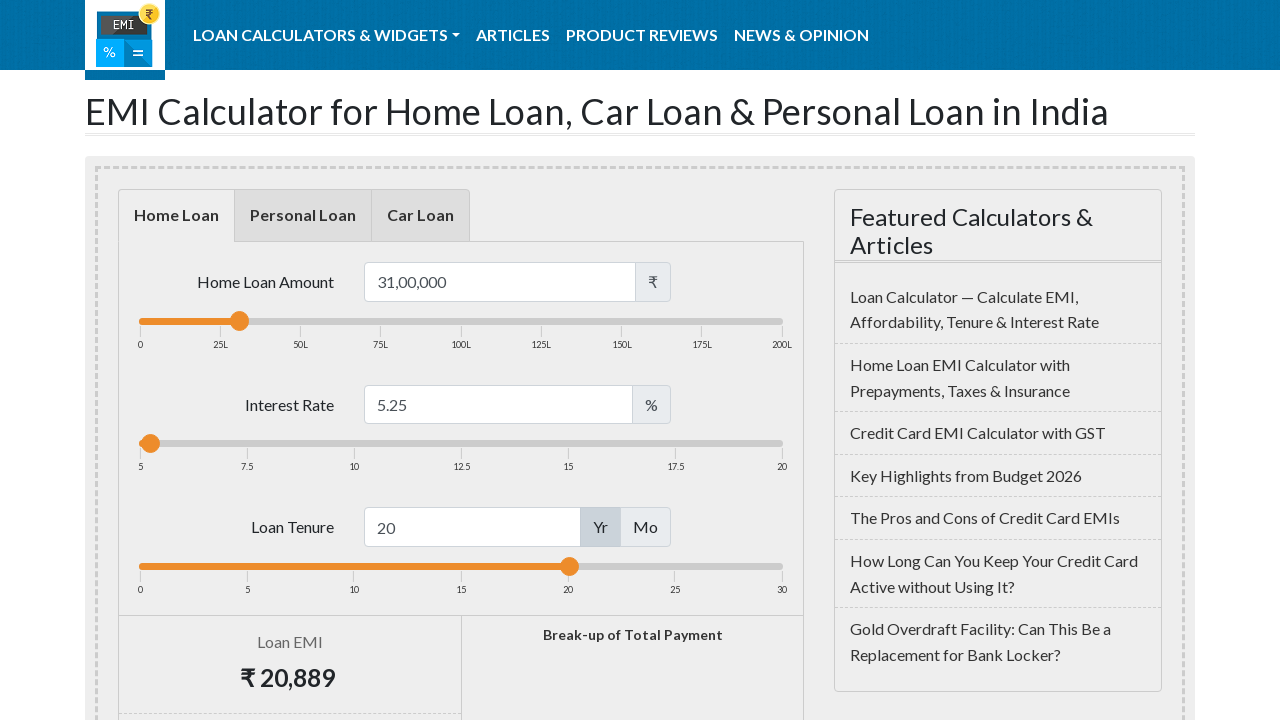

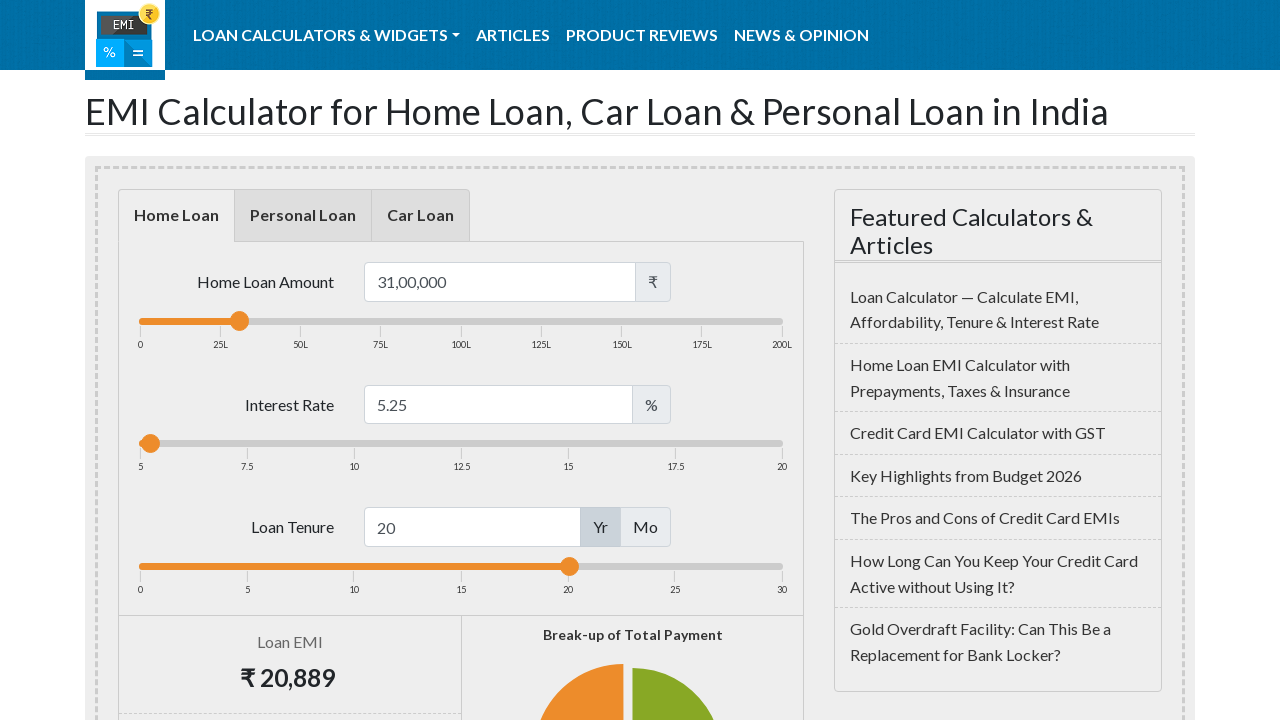